Tests that clicking the dynamic link opens a new tab and navigates to the target URL

Starting URL: https://demoqa.com/links

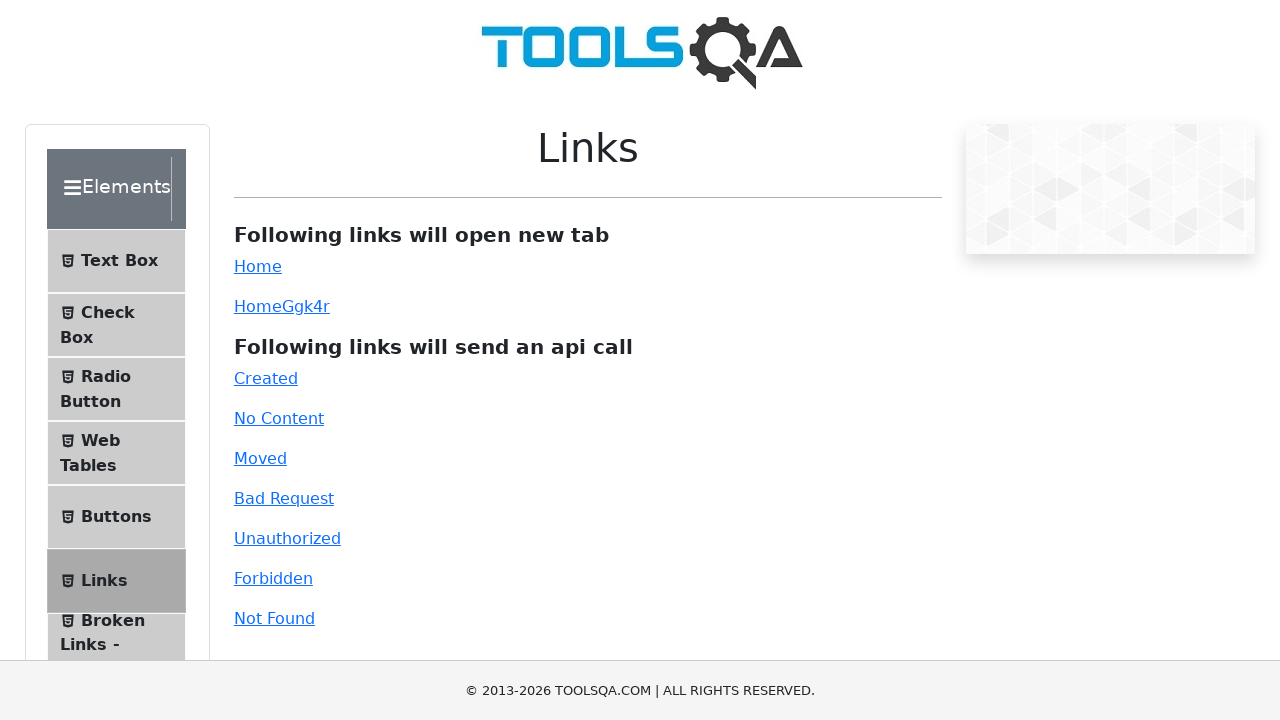

Clicked the dynamic link to open a new tab at (258, 306) on xpath=//a[@id="dynamicLink"]
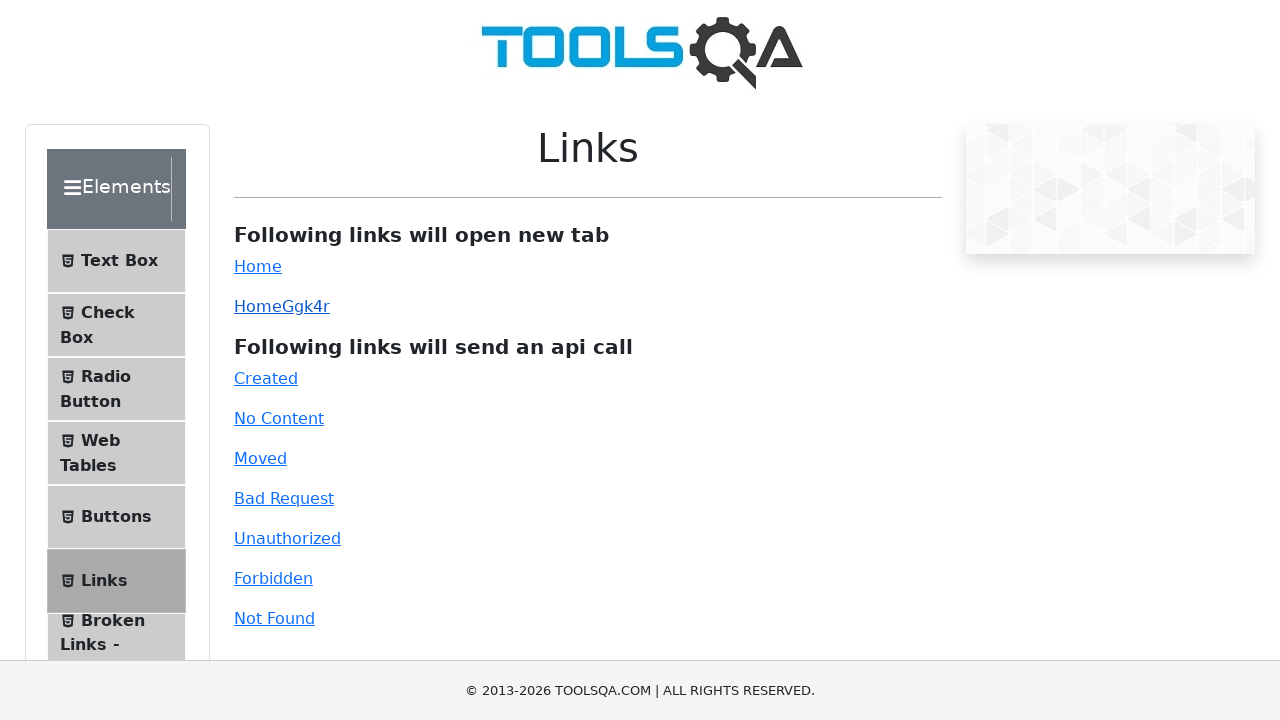

Captured the new page object from context
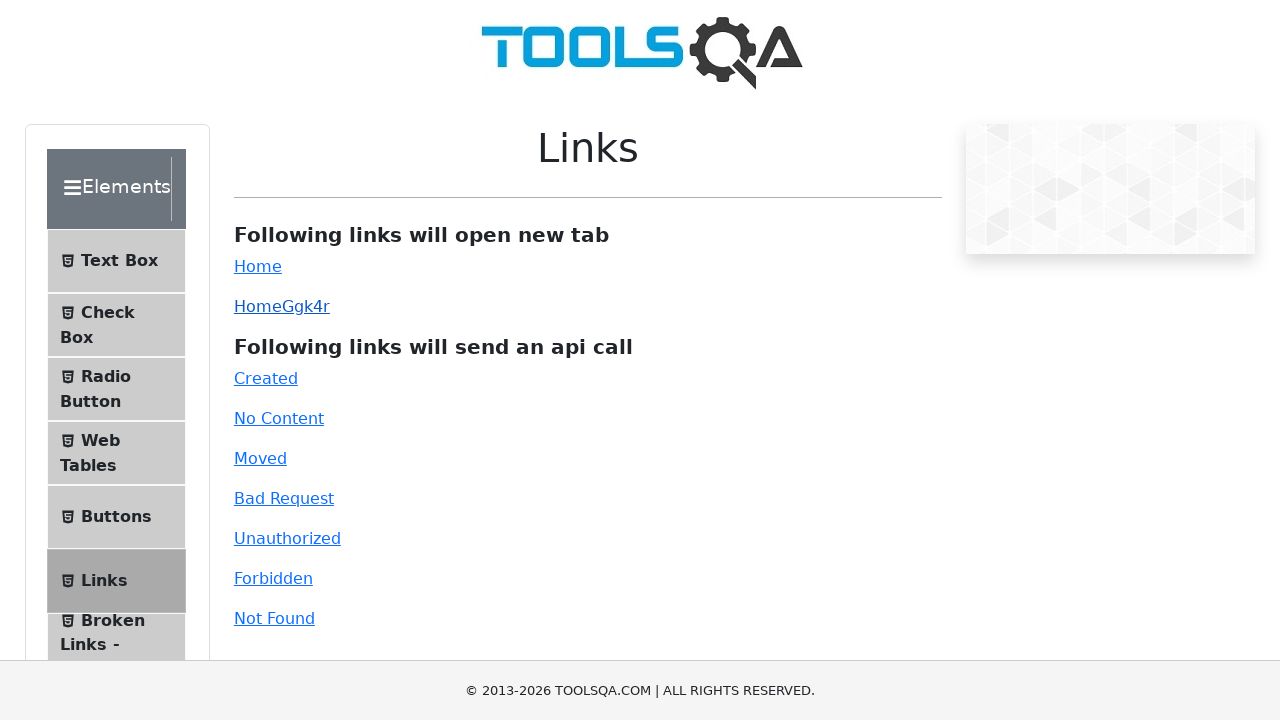

New page loaded successfully
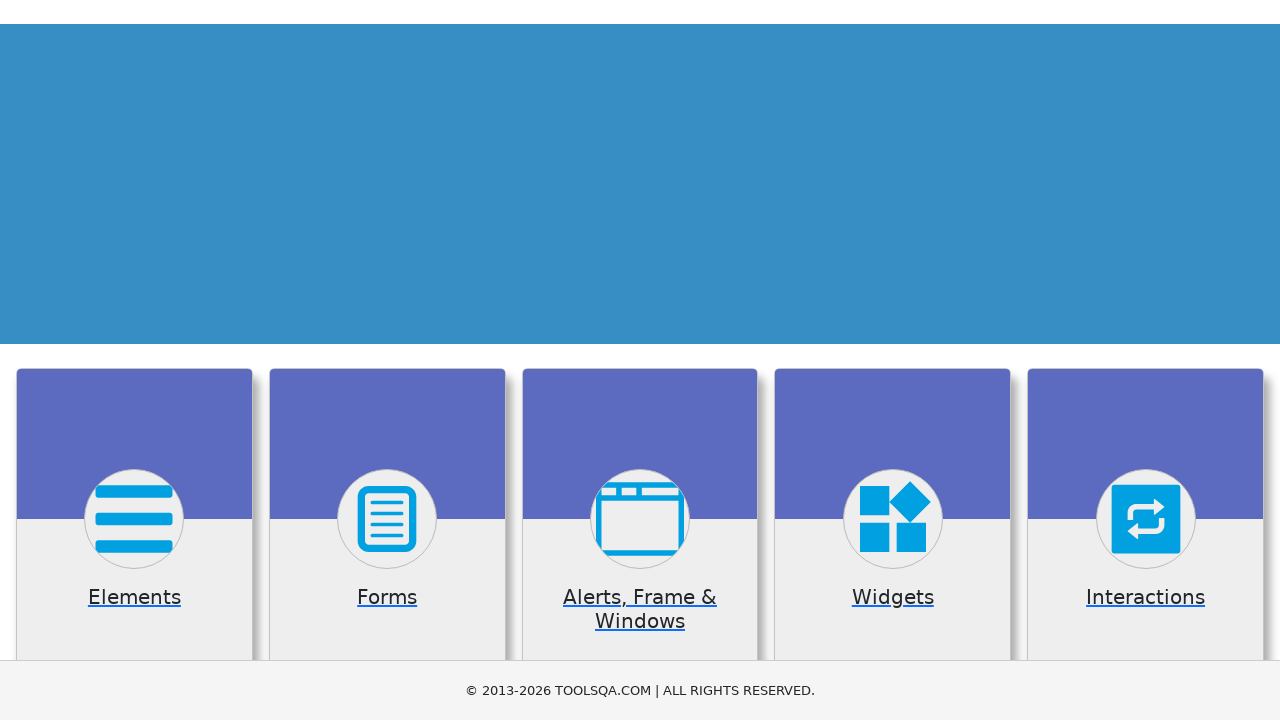

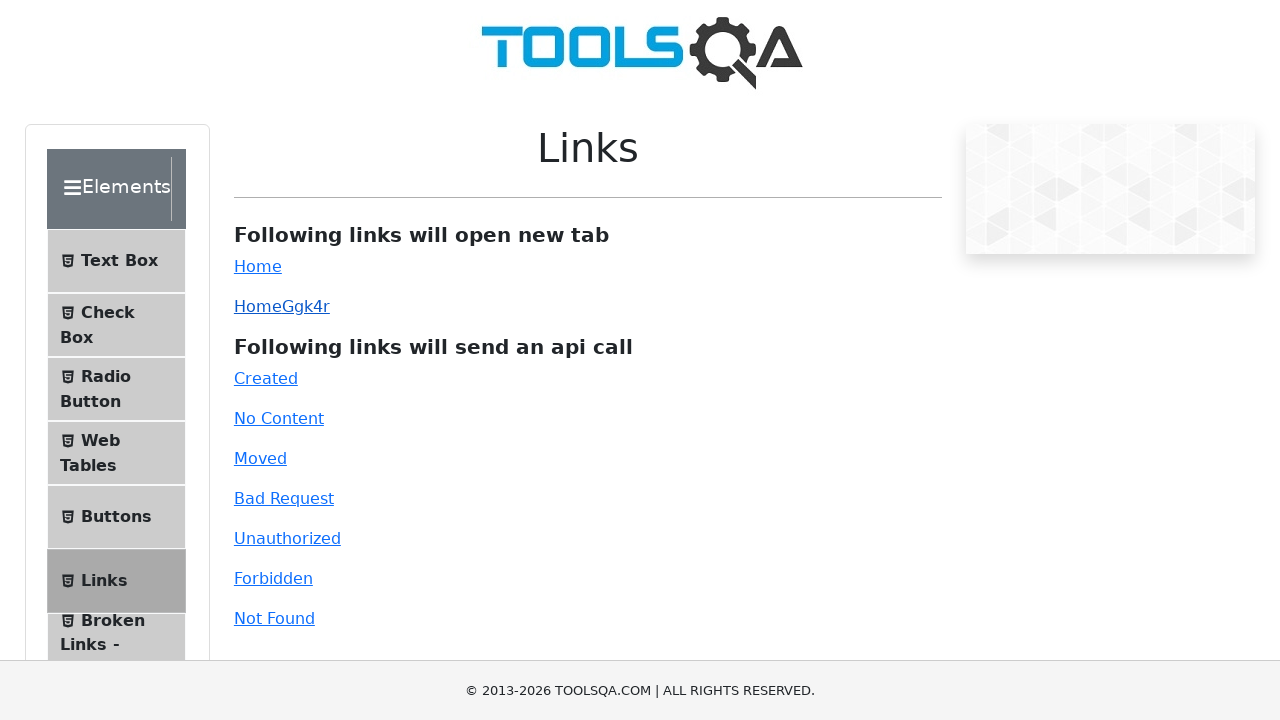